Tests checkbox interaction by selecting the last 3 checkboxes on a test automation practice page. The script finds all checkboxes with a specific class and type, then clicks the last three in reverse order.

Starting URL: https://testautomationpractice.blogspot.com/

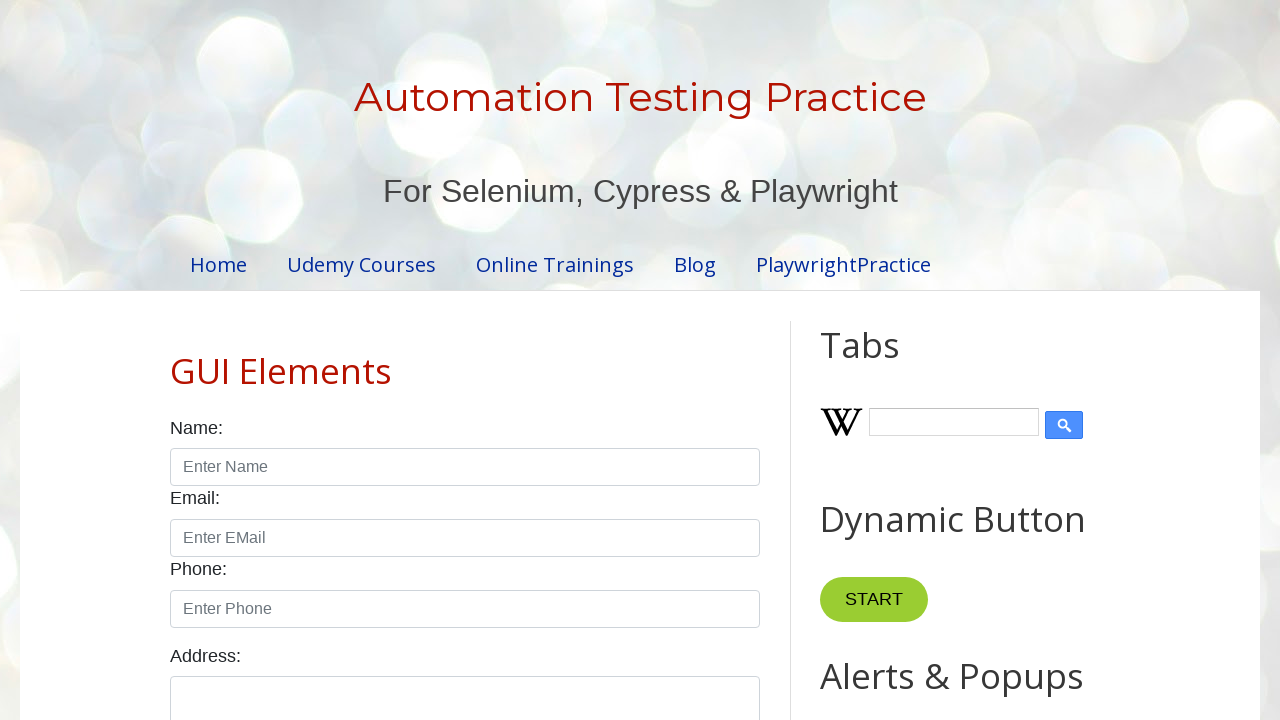

Waited for checkboxes to be available
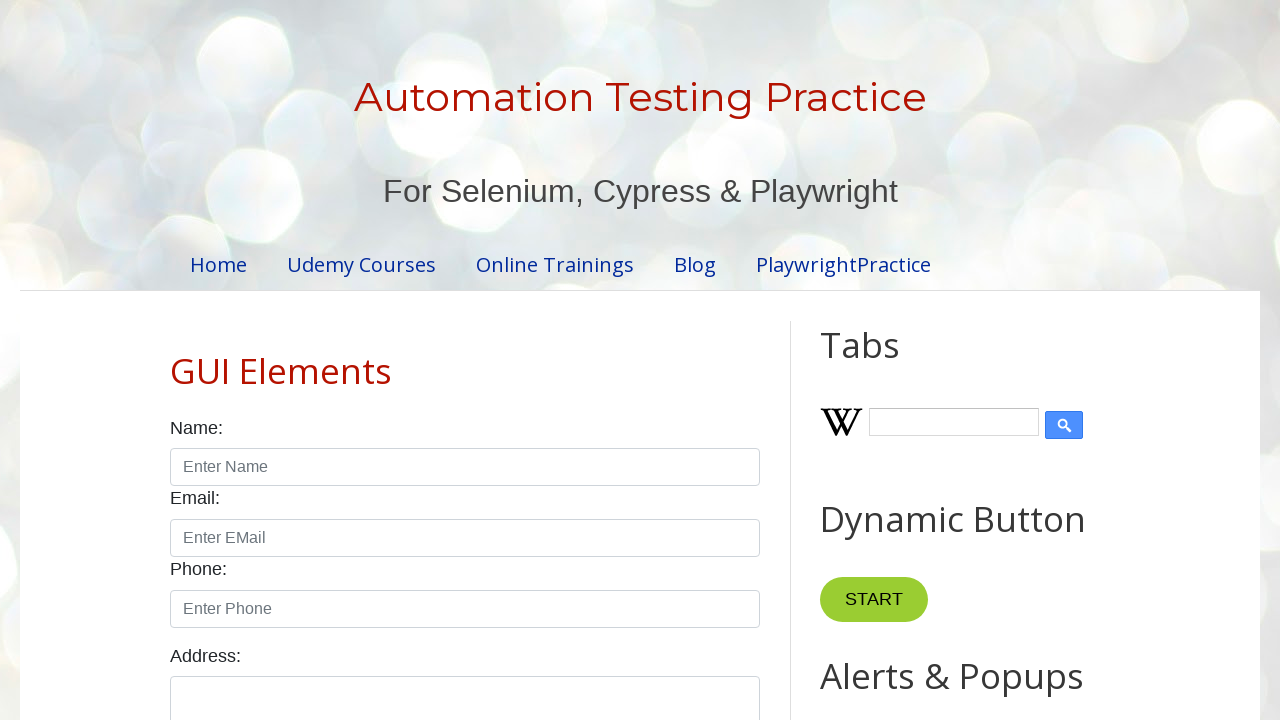

Located all checkboxes with class form-check-input and type checkbox
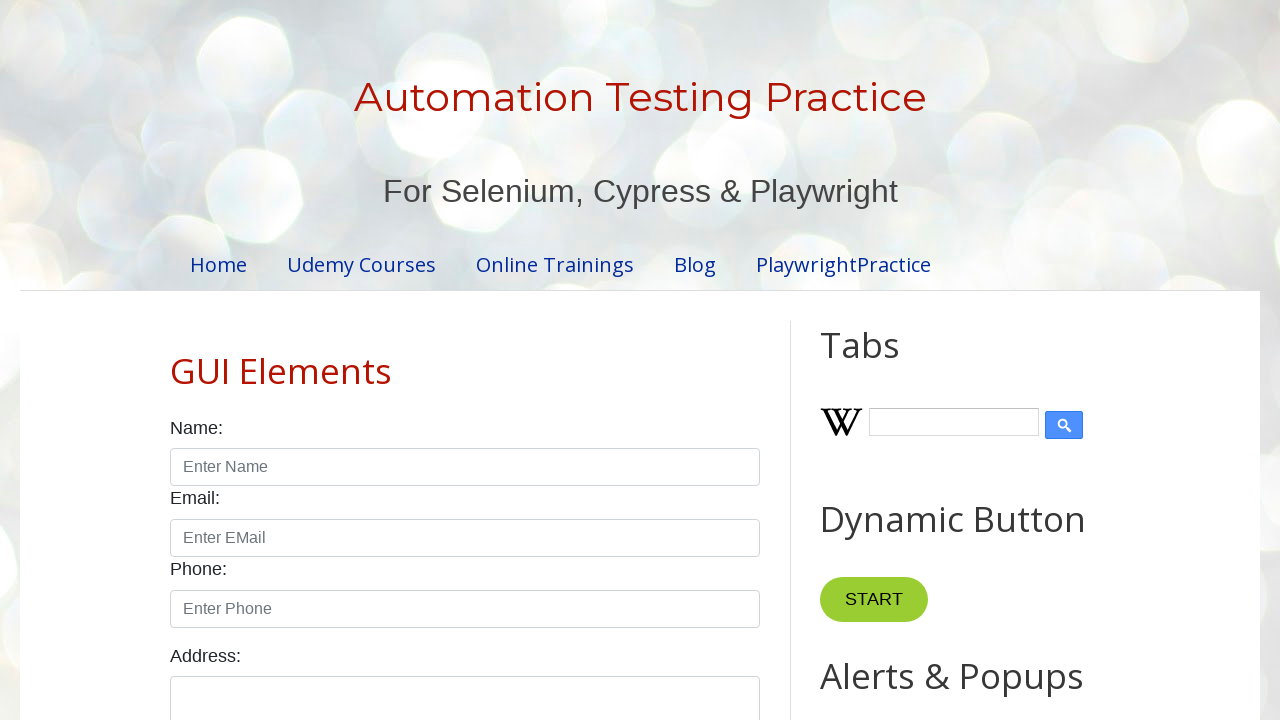

Found 7 checkboxes total
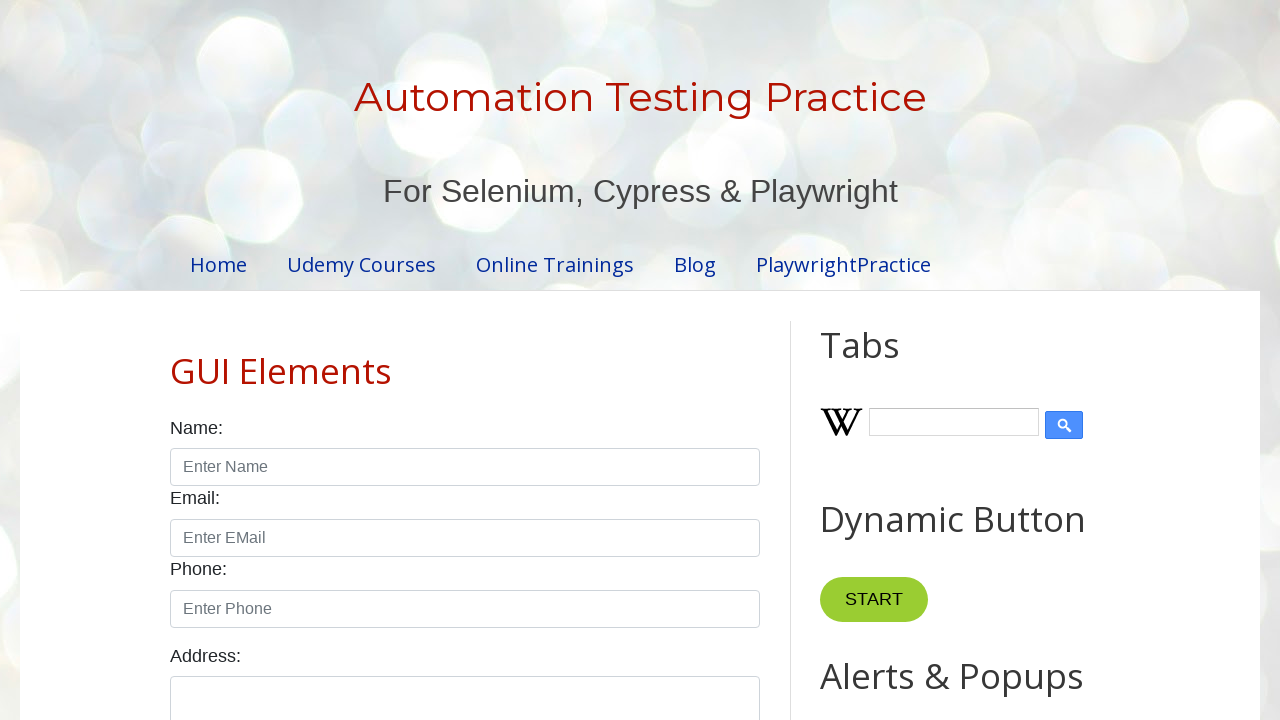

Clicked checkbox at index 6 at (262, 361) on input.form-check-input[type='checkbox'] >> nth=6
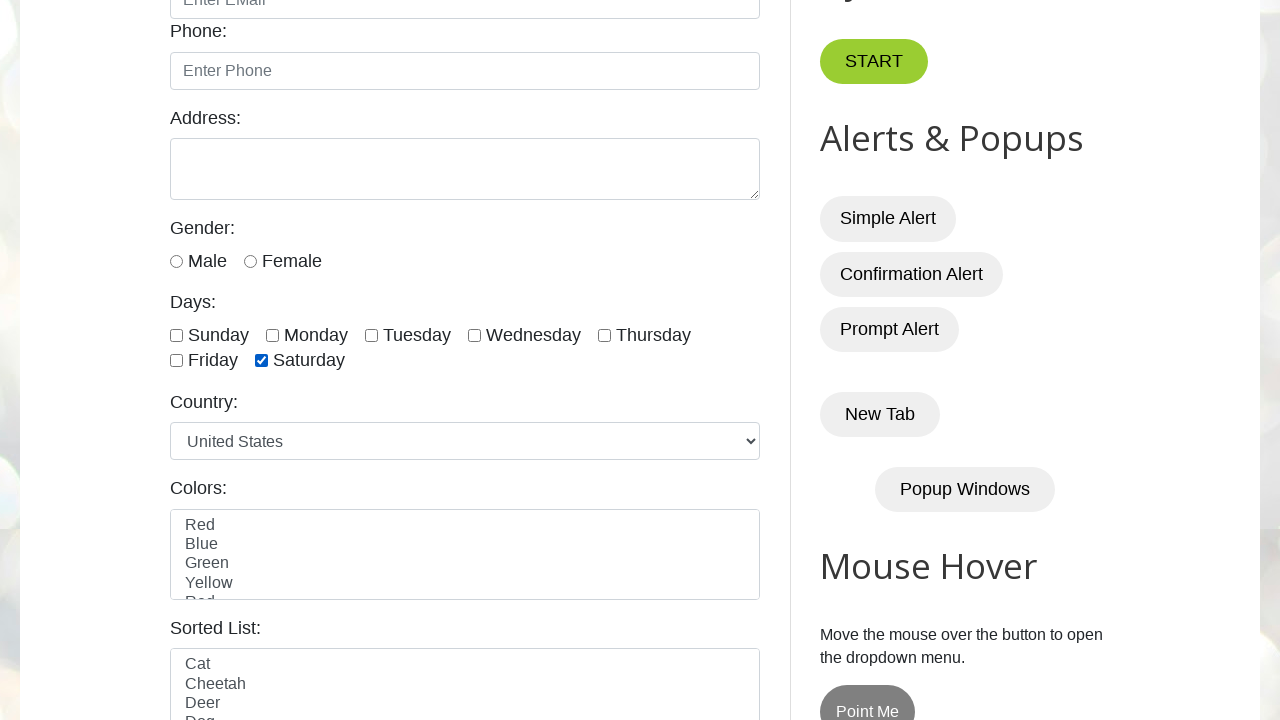

Clicked checkbox at index 5 at (176, 361) on input.form-check-input[type='checkbox'] >> nth=5
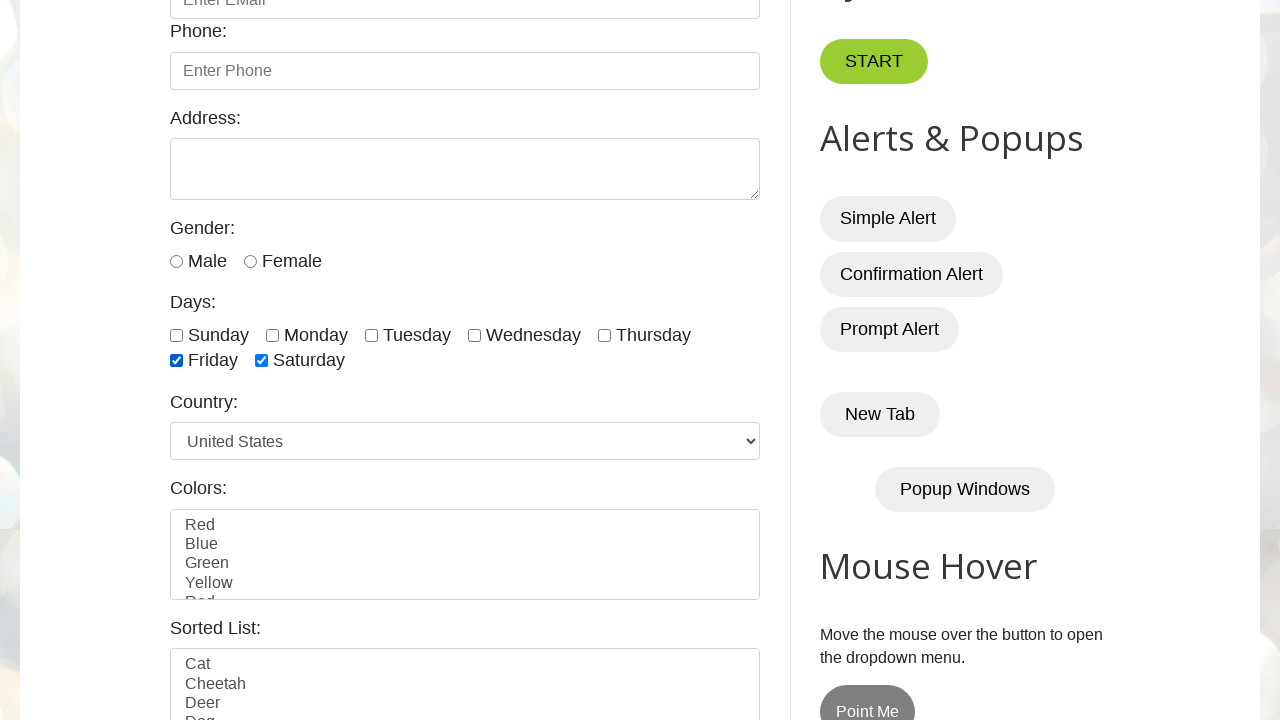

Clicked checkbox at index 4 at (604, 335) on input.form-check-input[type='checkbox'] >> nth=4
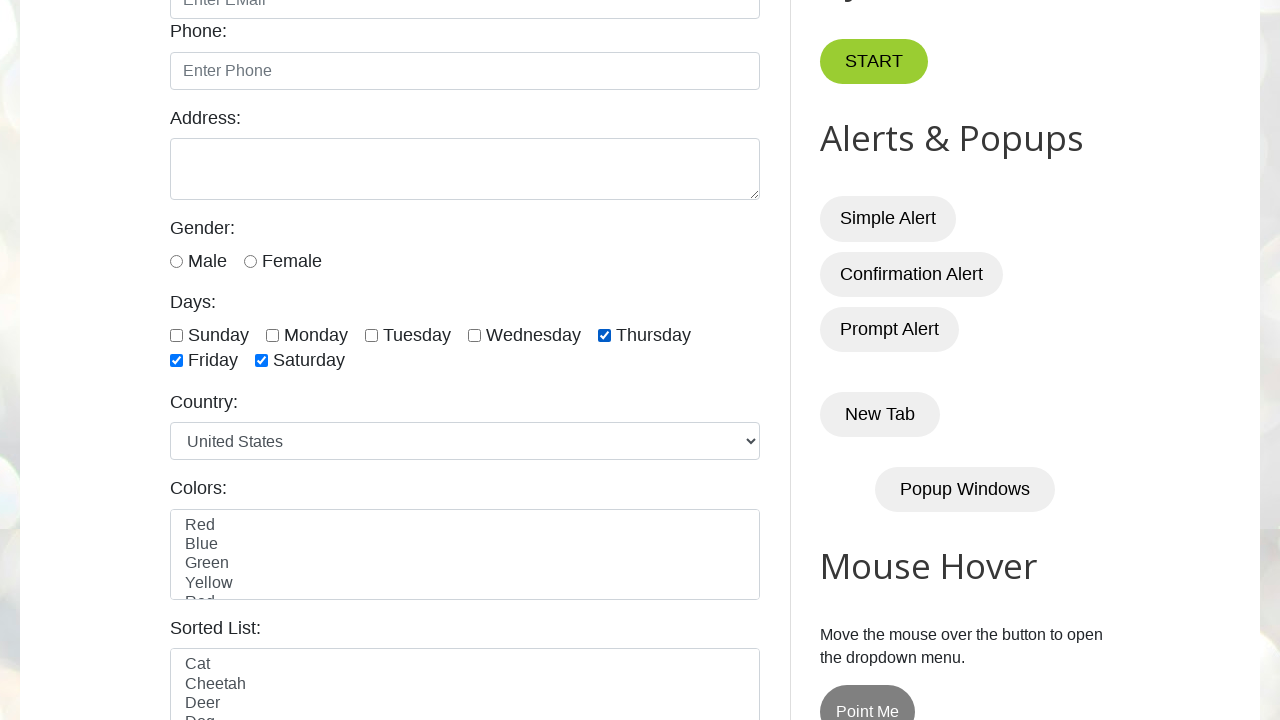

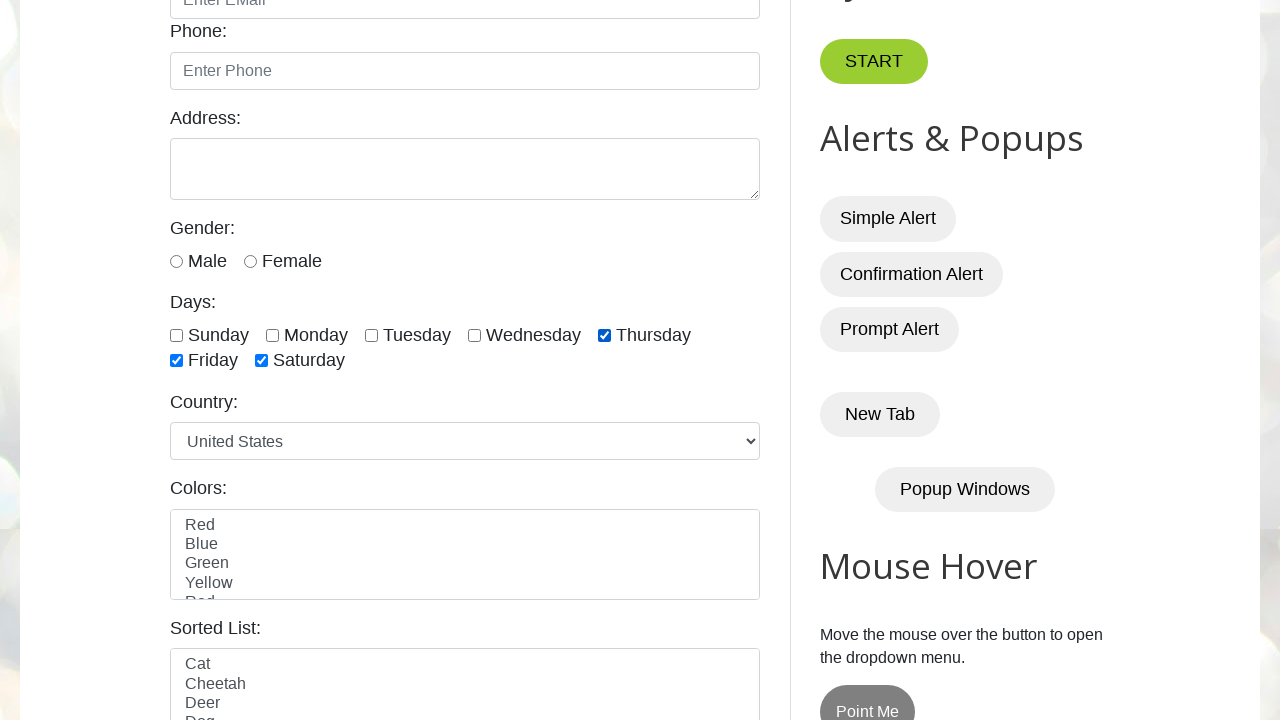